Selects India option from a dropdown/combo box

Starting URL: http://only-testing-blog.blogspot.com/2013/11/new-test.html

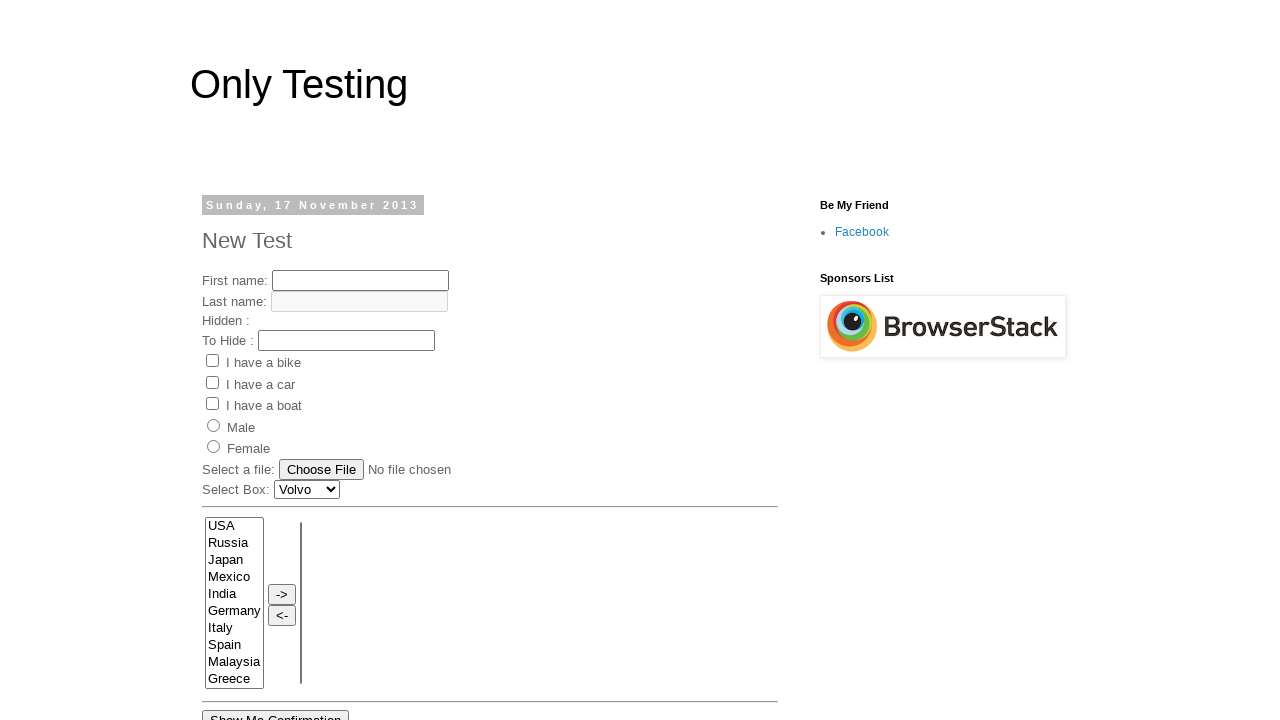

Selected India option from the dropdown/combo box at (234, 595) on option[value='India']
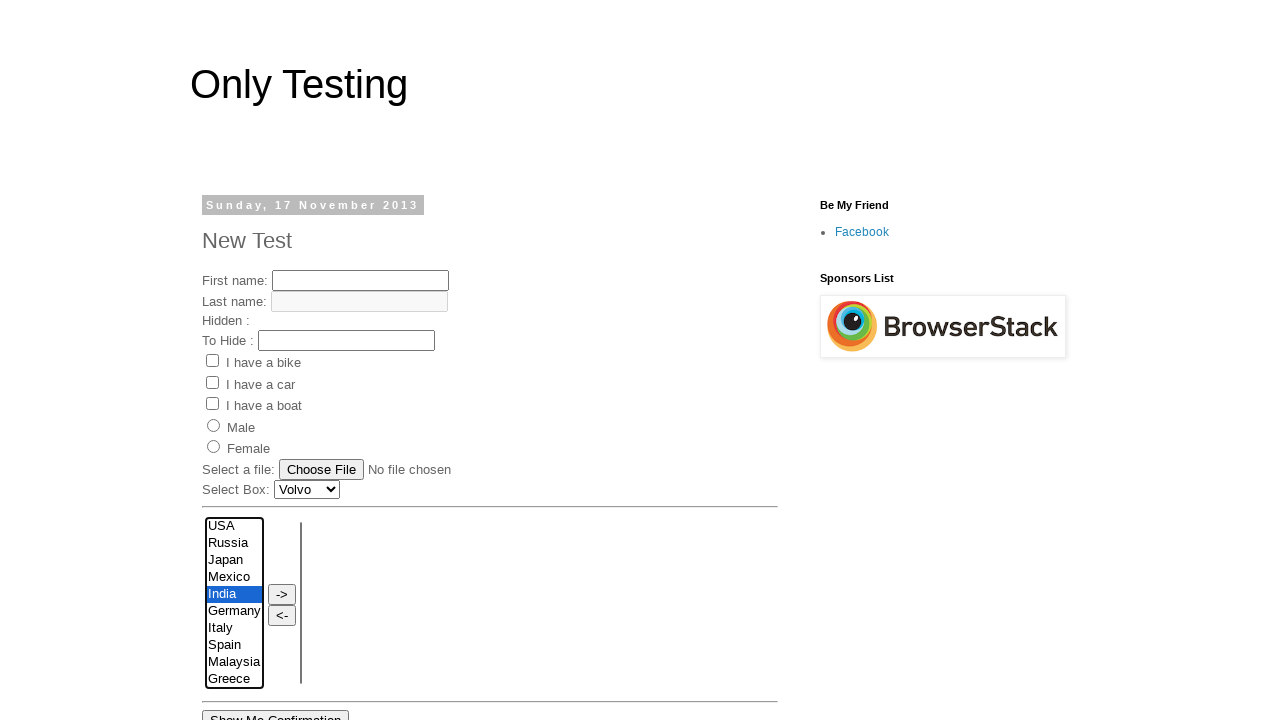

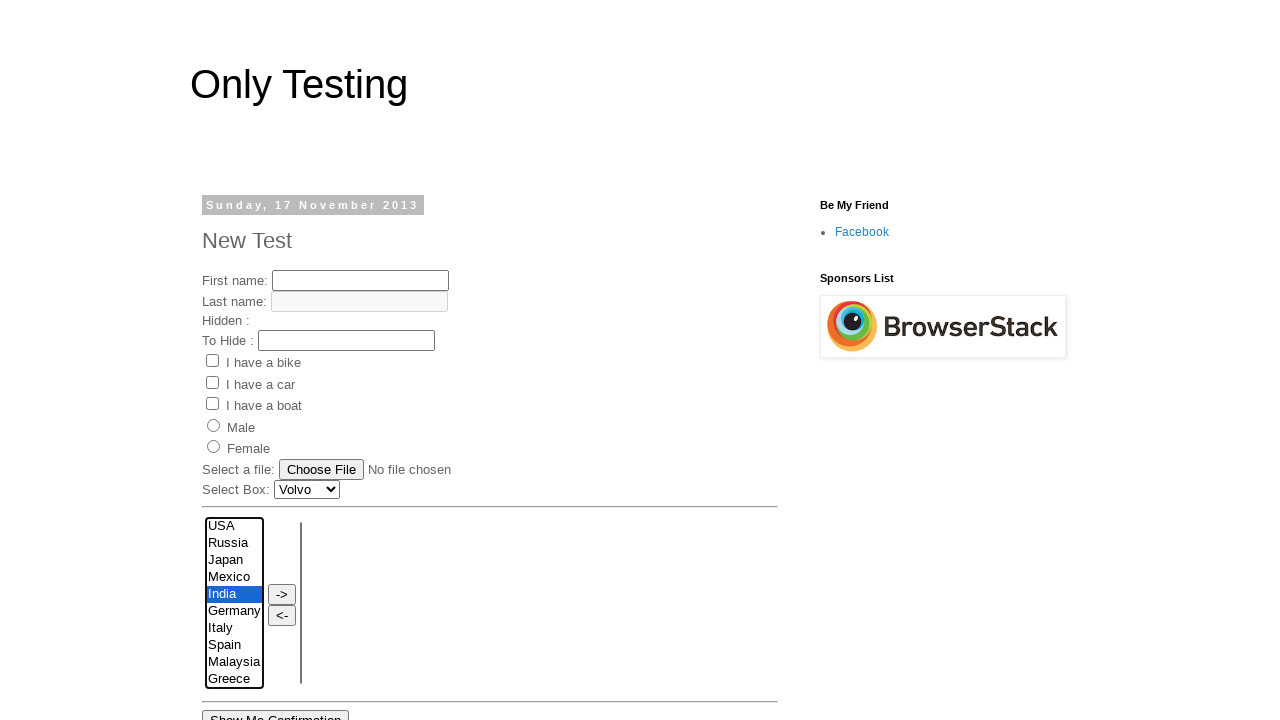